Tests a jQuery dropdown search demo by selecting multiple countries (India, United States, New Zealand) from a searchable dropdown menu

Starting URL: https://www.lambdatest.com/selenium-playground/jquery-dropdown-search-demo

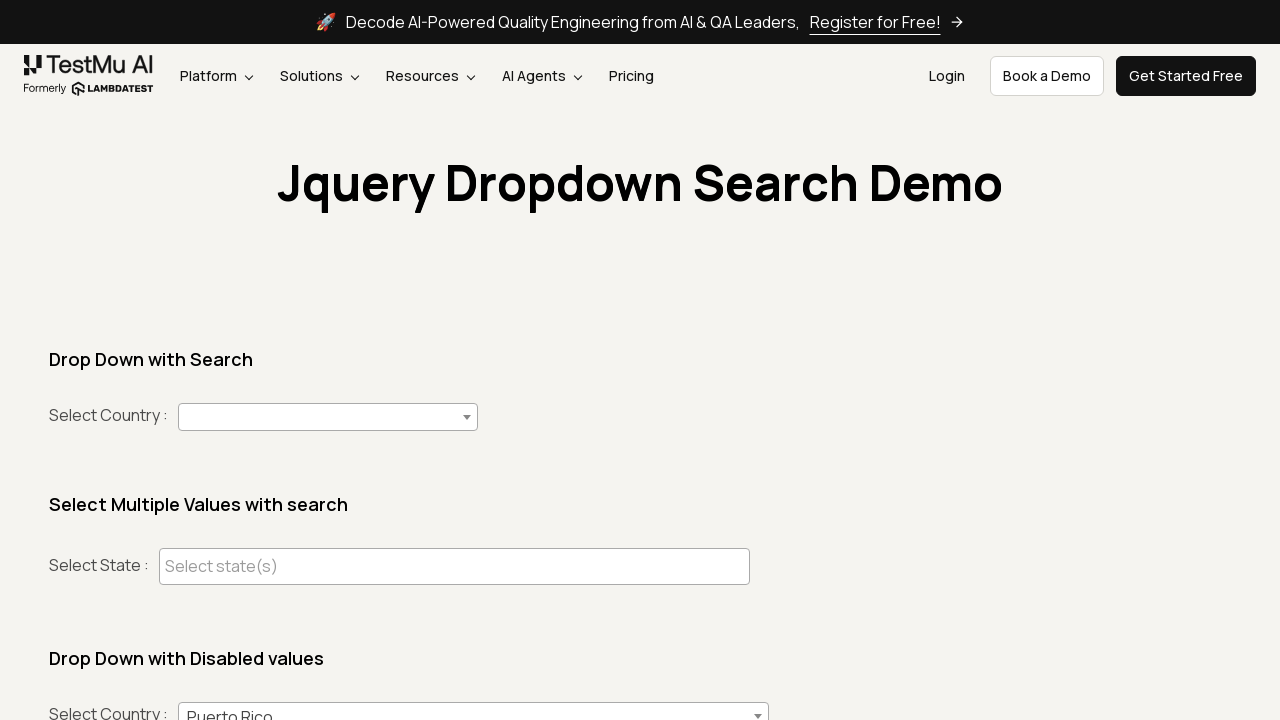

Clicked on dropdown to open country selection menu at (328, 417) on #country+span
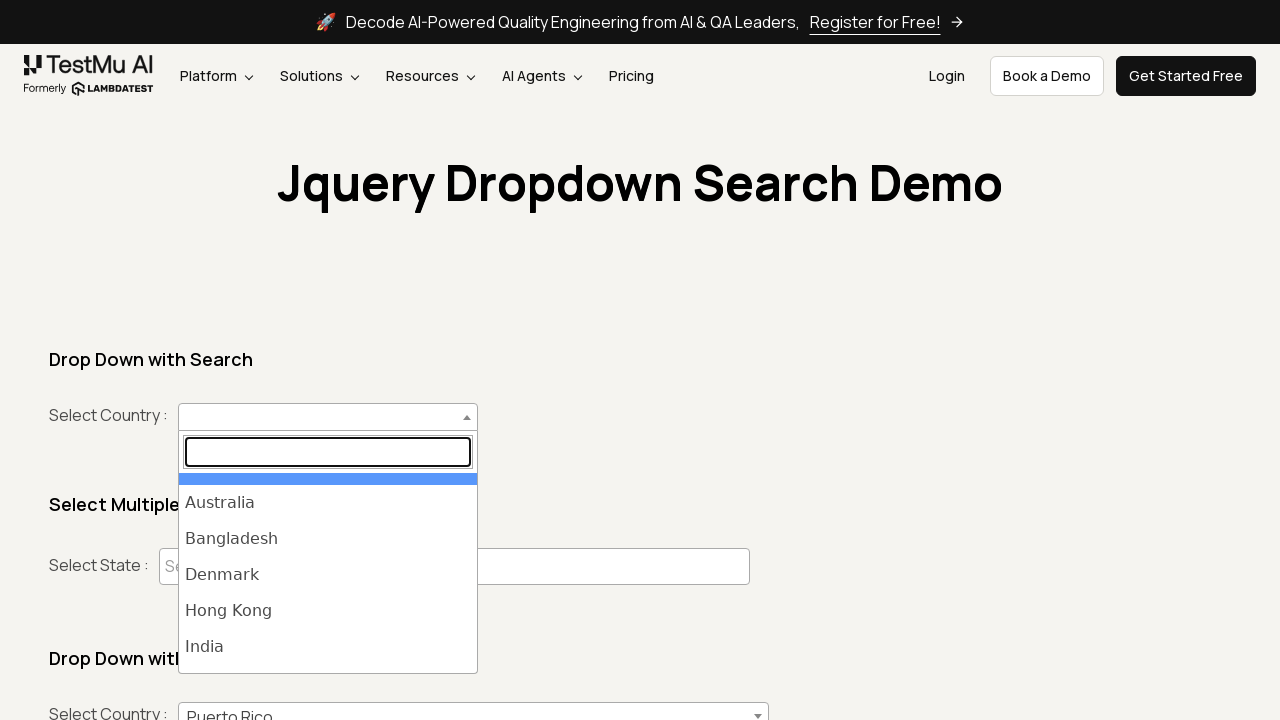

Selected India from dropdown menu at (328, 647) on ul#select2-country-results >> li >> internal:has-text="India"i
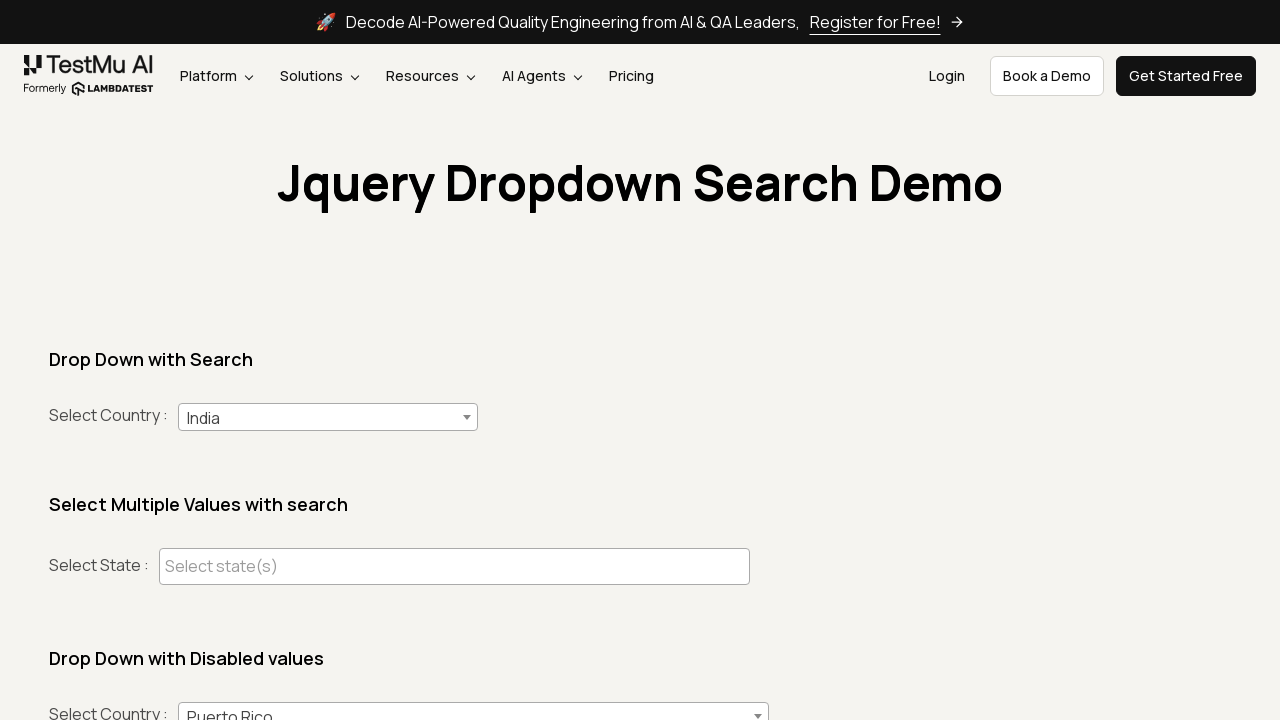

Clicked on dropdown to open country selection menu at (328, 417) on #country+span
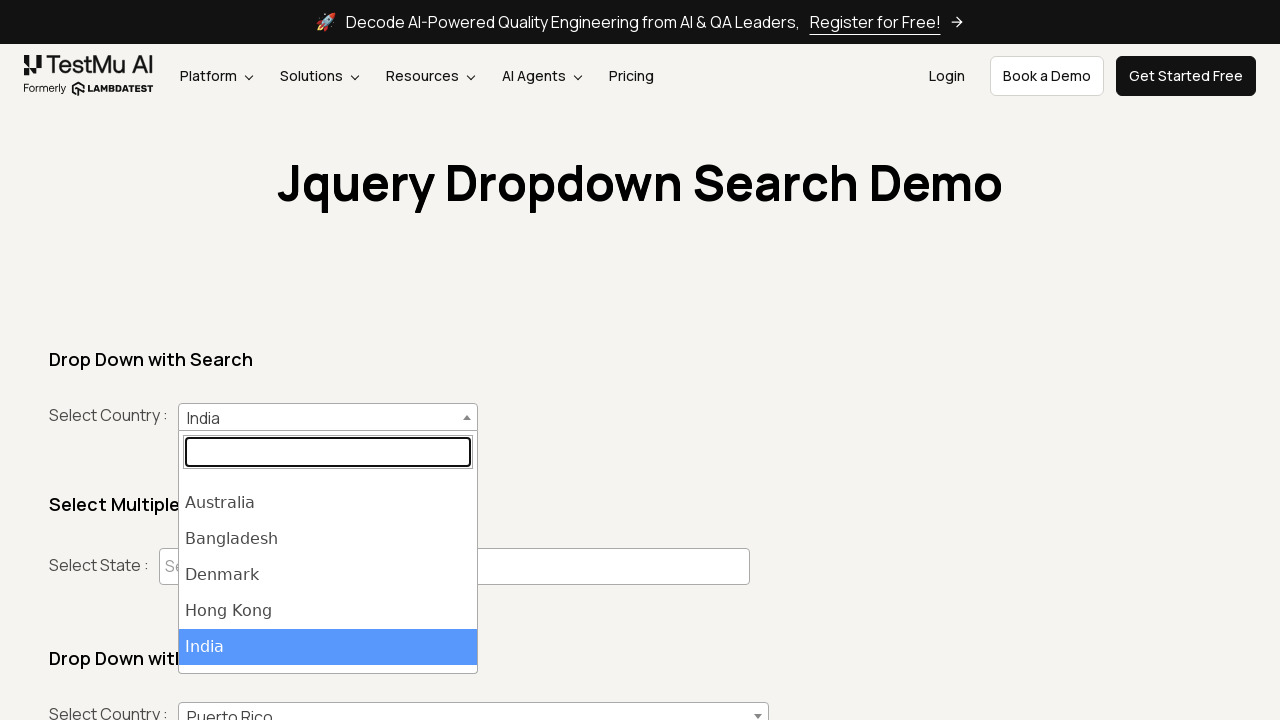

Selected United States from dropdown menu at (328, 655) on ul#select2-country-results >> li >> internal:has-text="United States"i
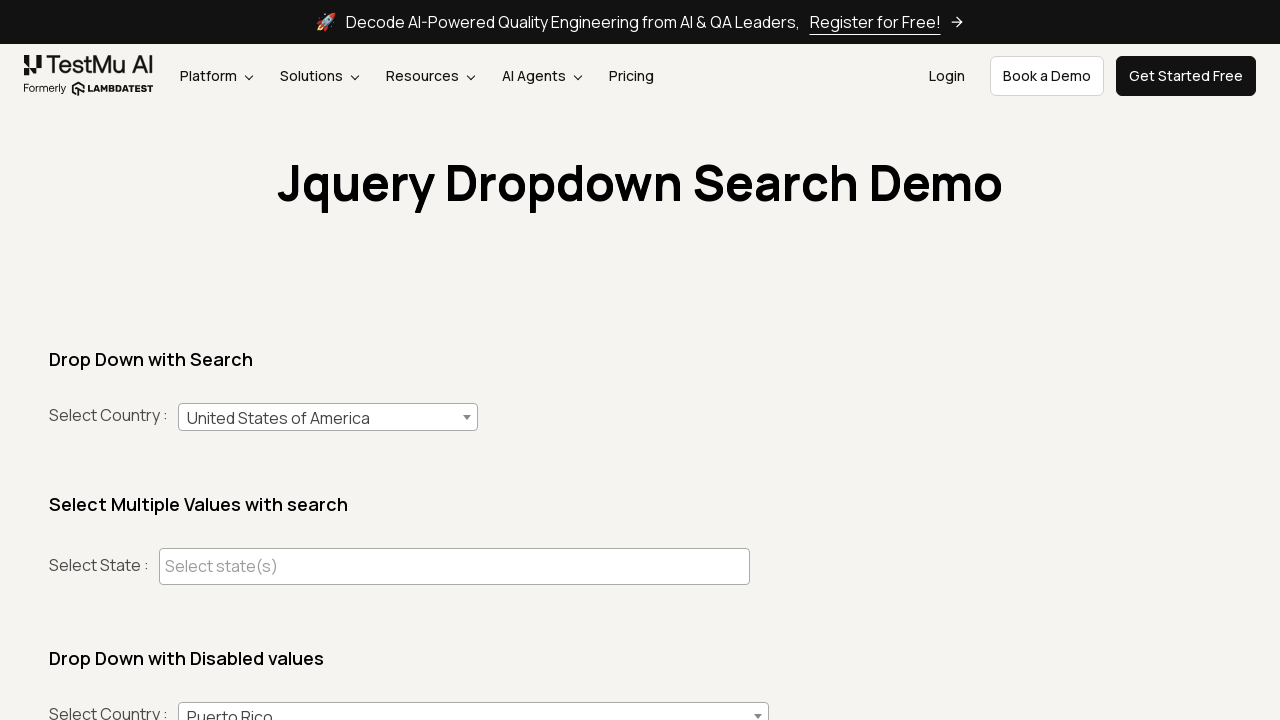

Clicked on dropdown to open country selection menu at (328, 417) on #country+span
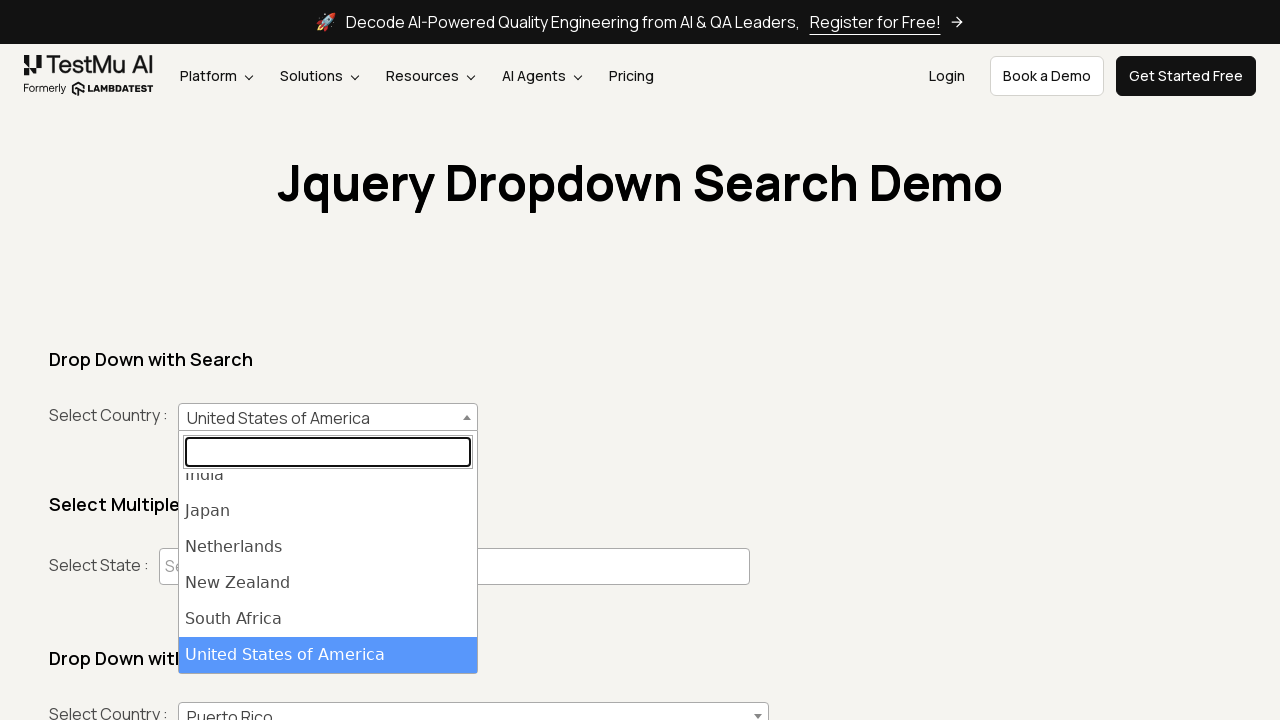

Selected New Zealand from dropdown menu at (328, 583) on ul#select2-country-results >> li >> internal:has-text="New Zealand"i
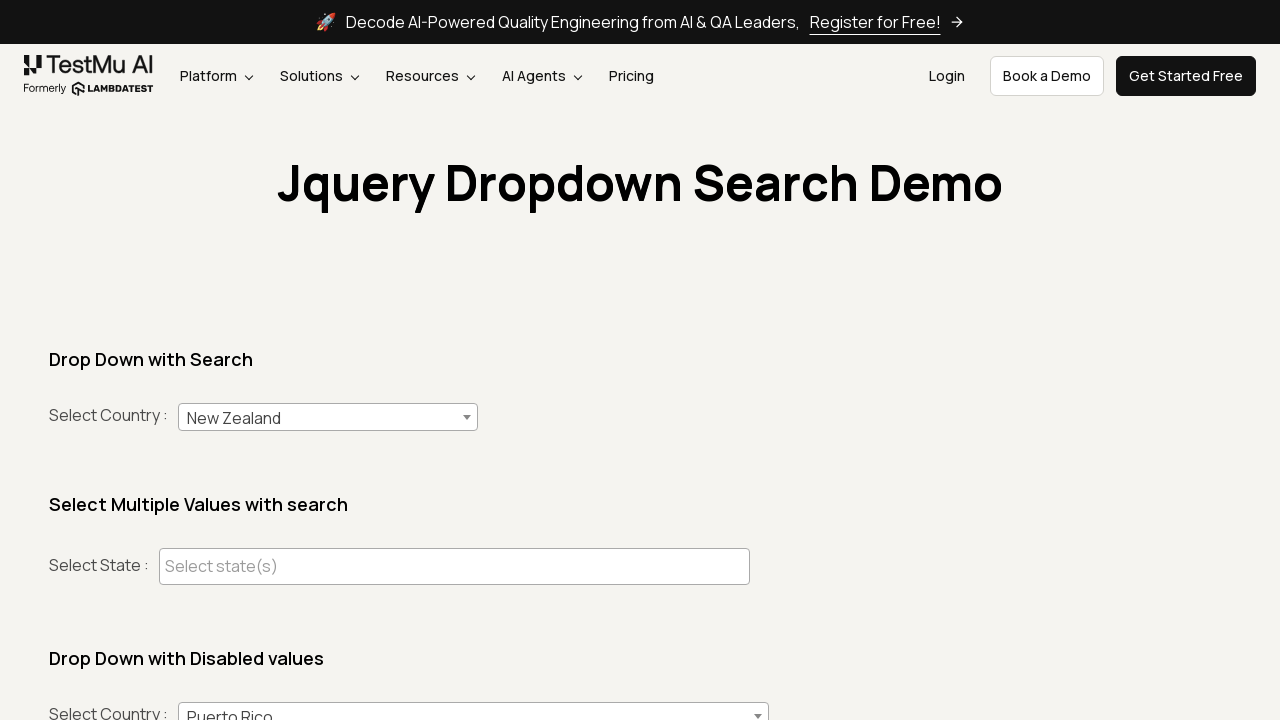

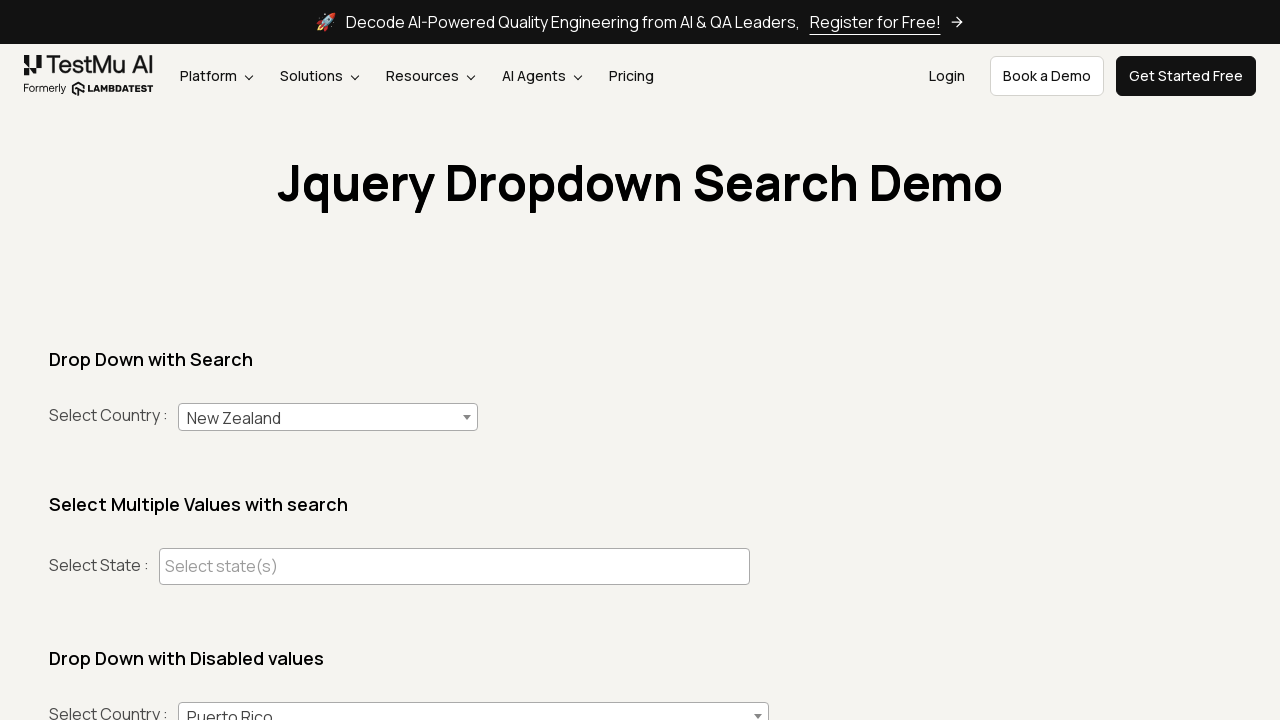